Opens the Meesho e-commerce website homepage and maximizes the browser window to verify the site loads successfully.

Starting URL: https://www.meesho.com/

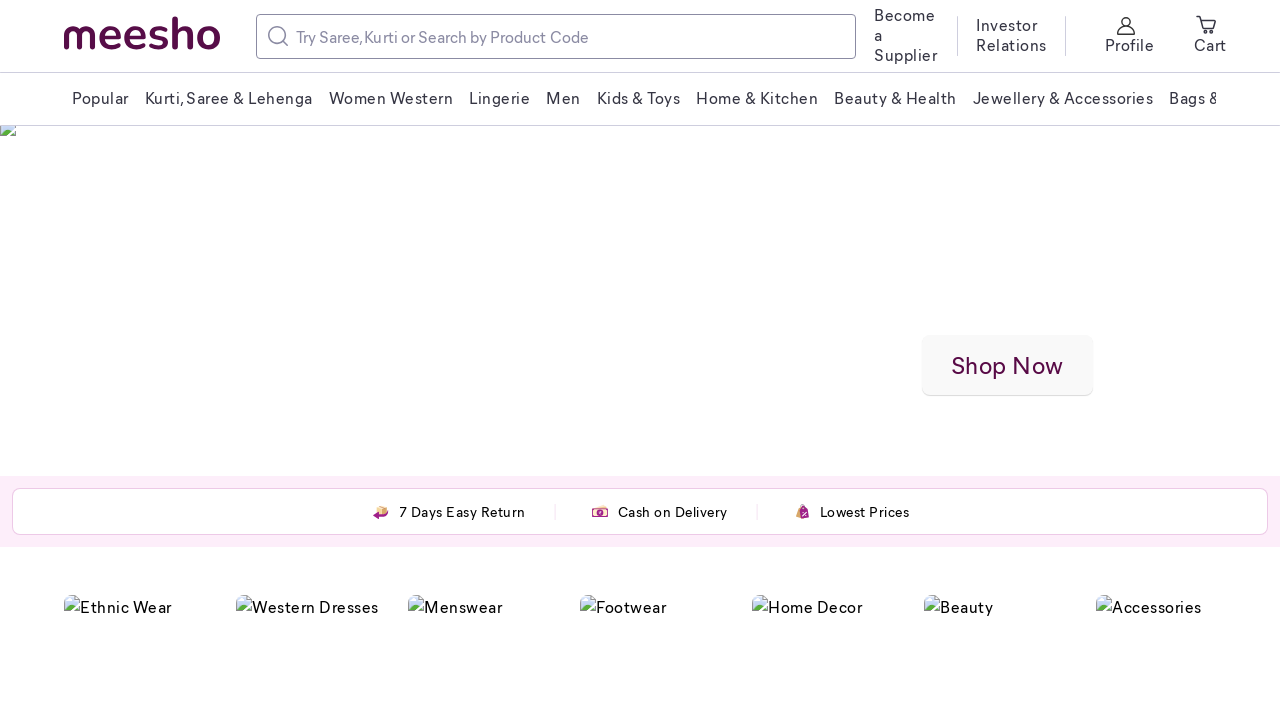

Set viewport to 1920x1080 to maximize browser window
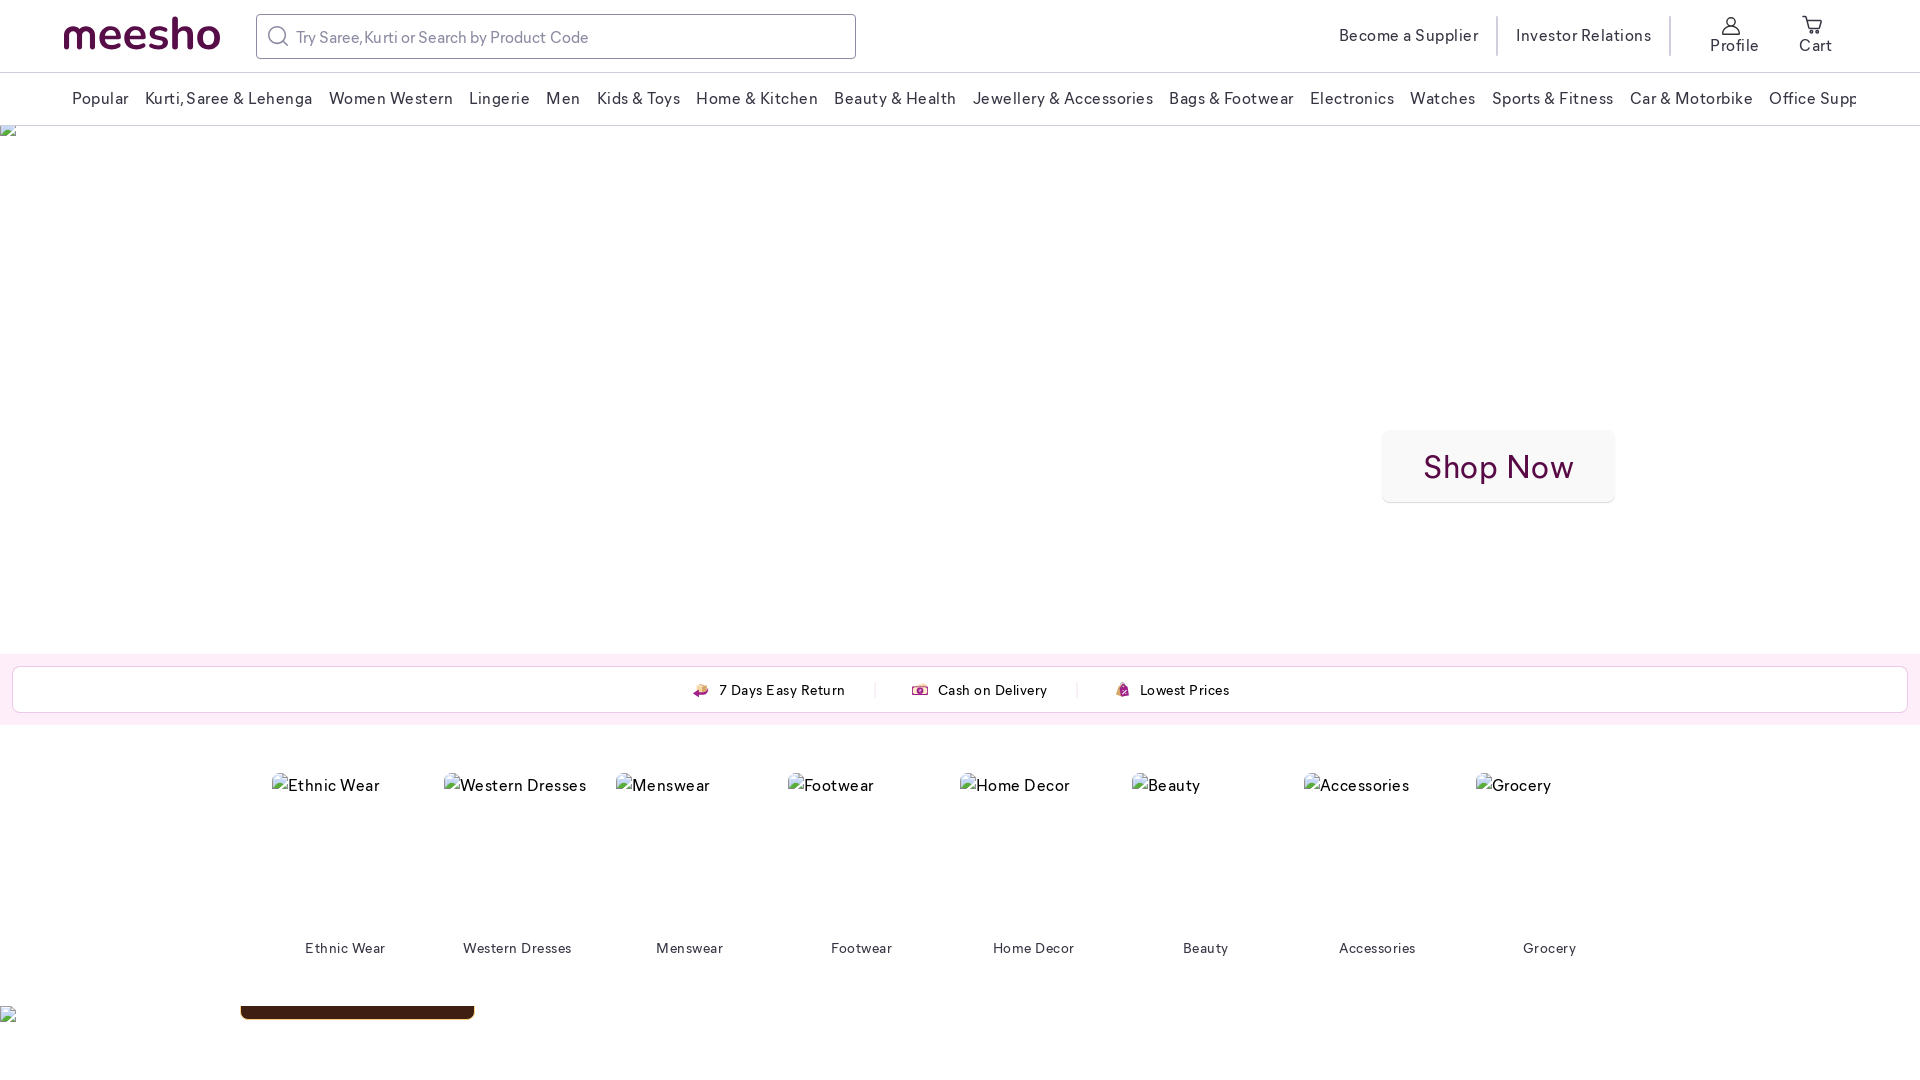

Meesho homepage loaded successfully (domcontentloaded state reached)
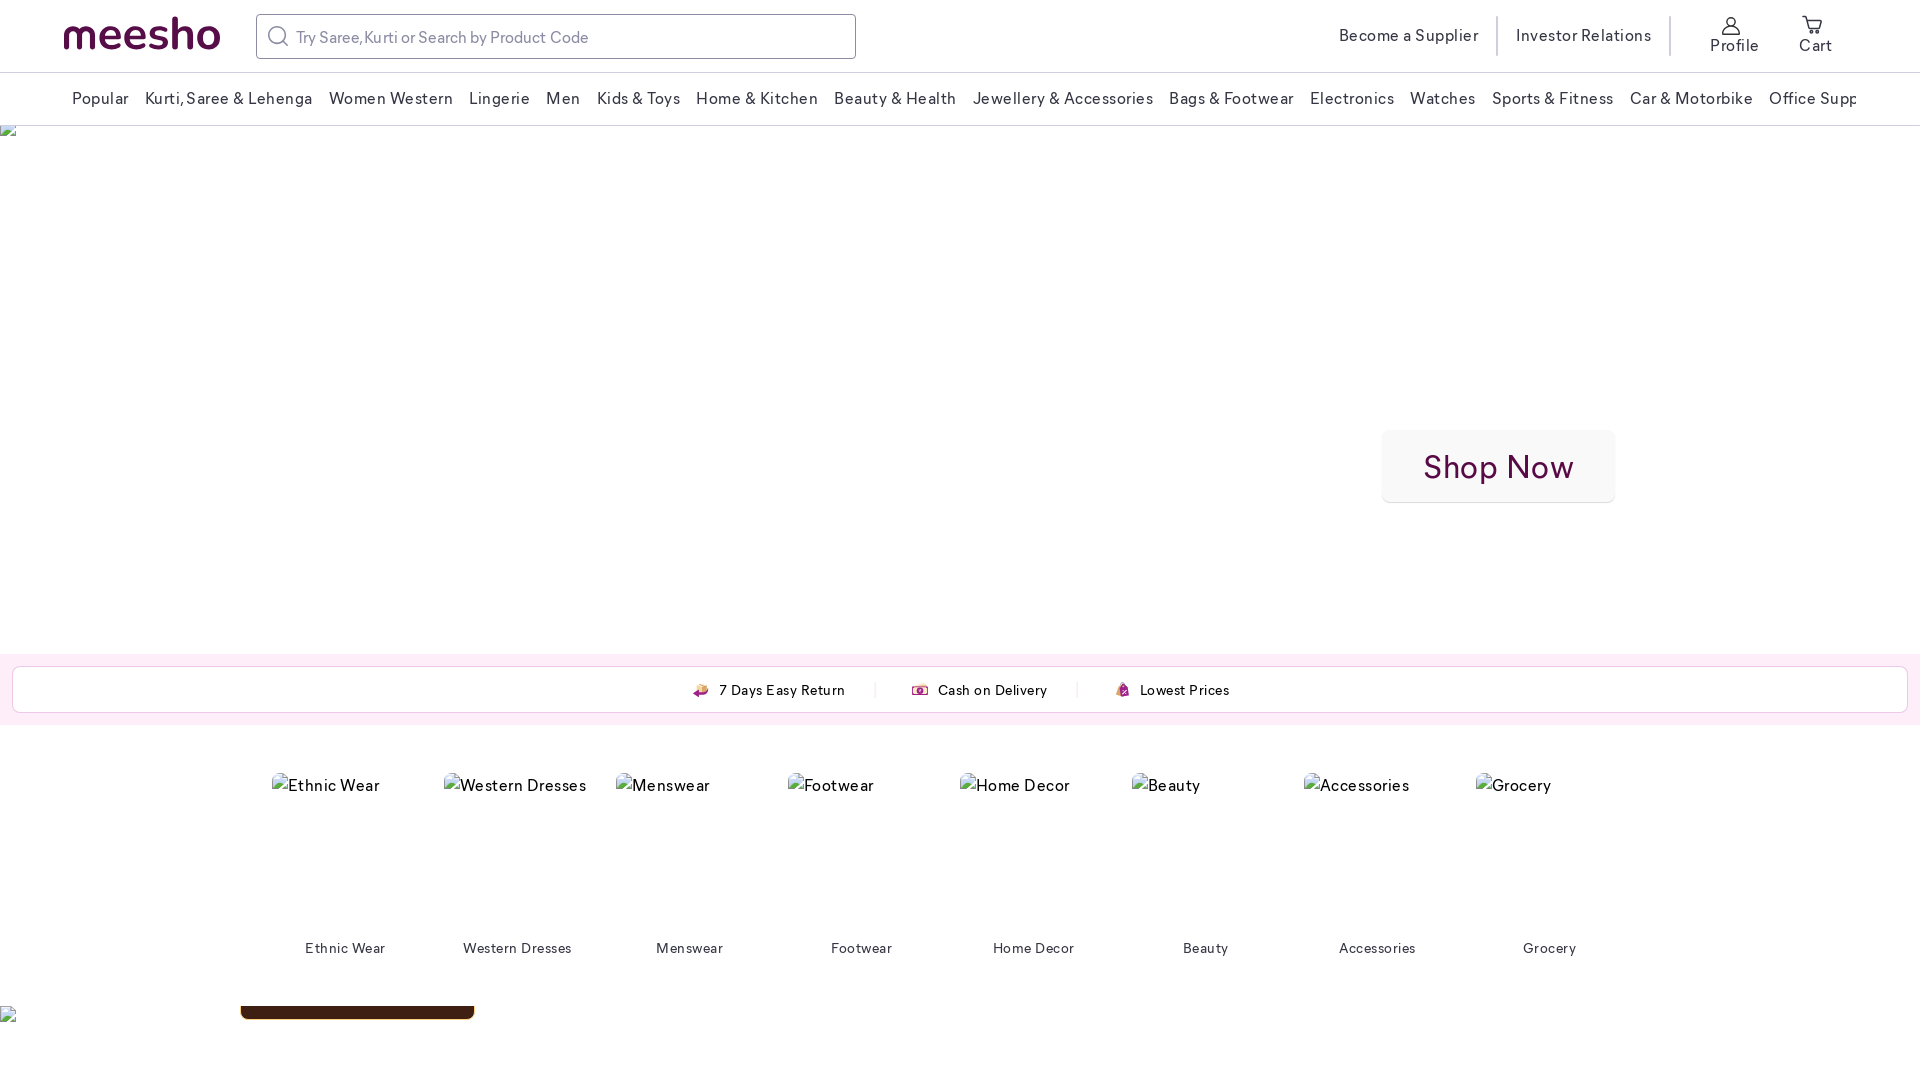

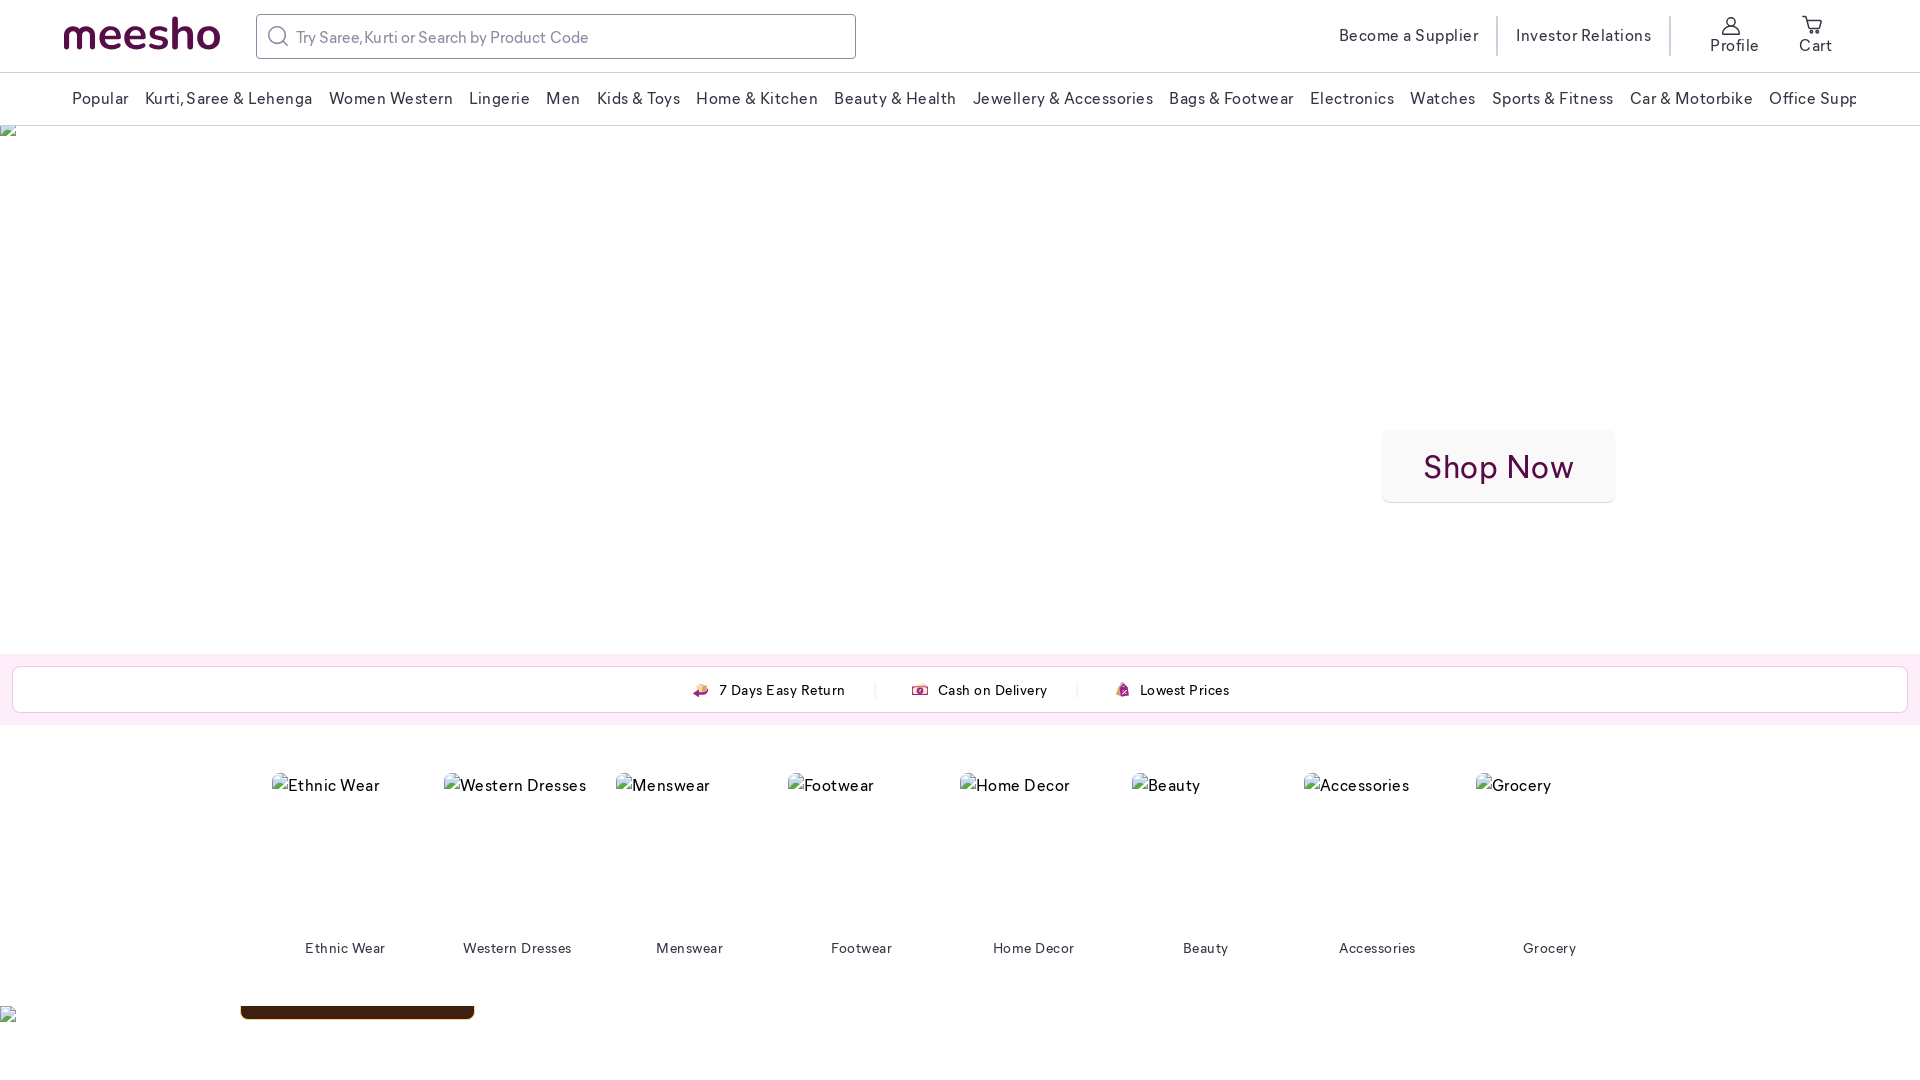